Tests the My Account dropdown menu functionality by clicking the button and verifying the Register and Login options are displayed

Starting URL: http://opencart.abstracta.us/

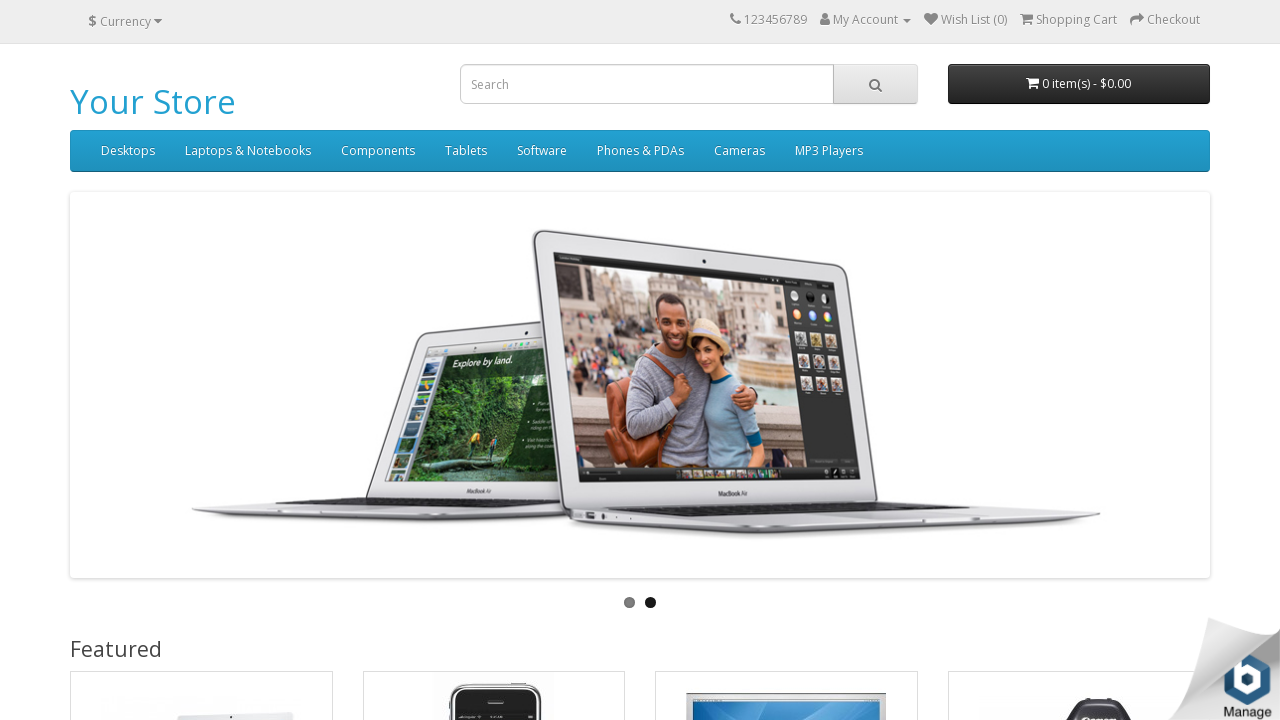

My Account menu button is displayed
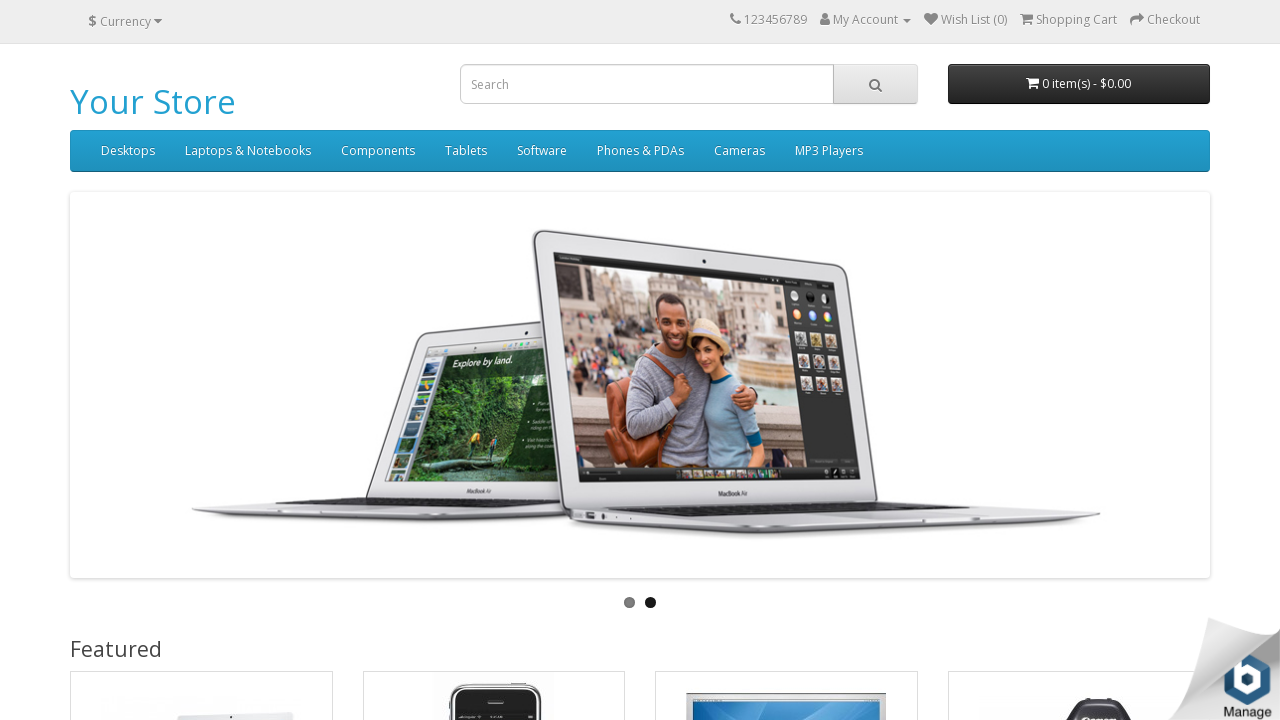

Clicked the My Account button at (866, 20) on #top-links > ul > li.dropdown > a > span.hidden-xs.hidden-sm.hidden-md
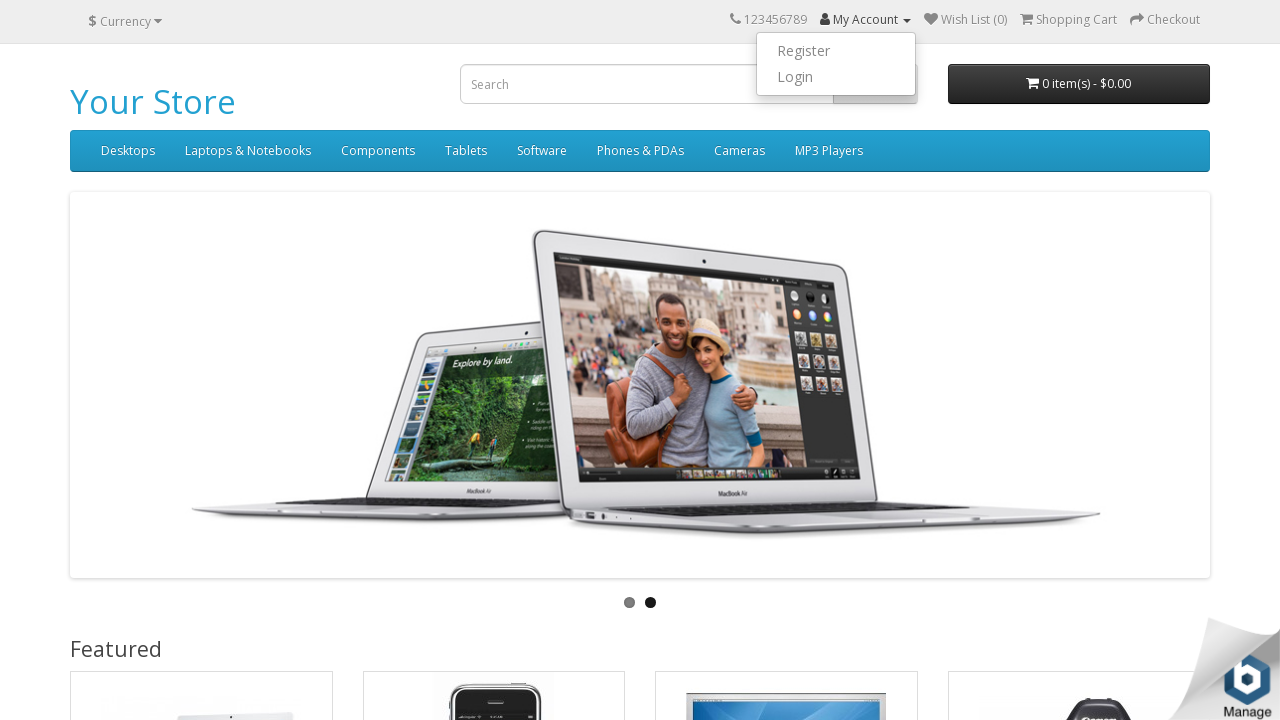

My Account dropdown menu opened
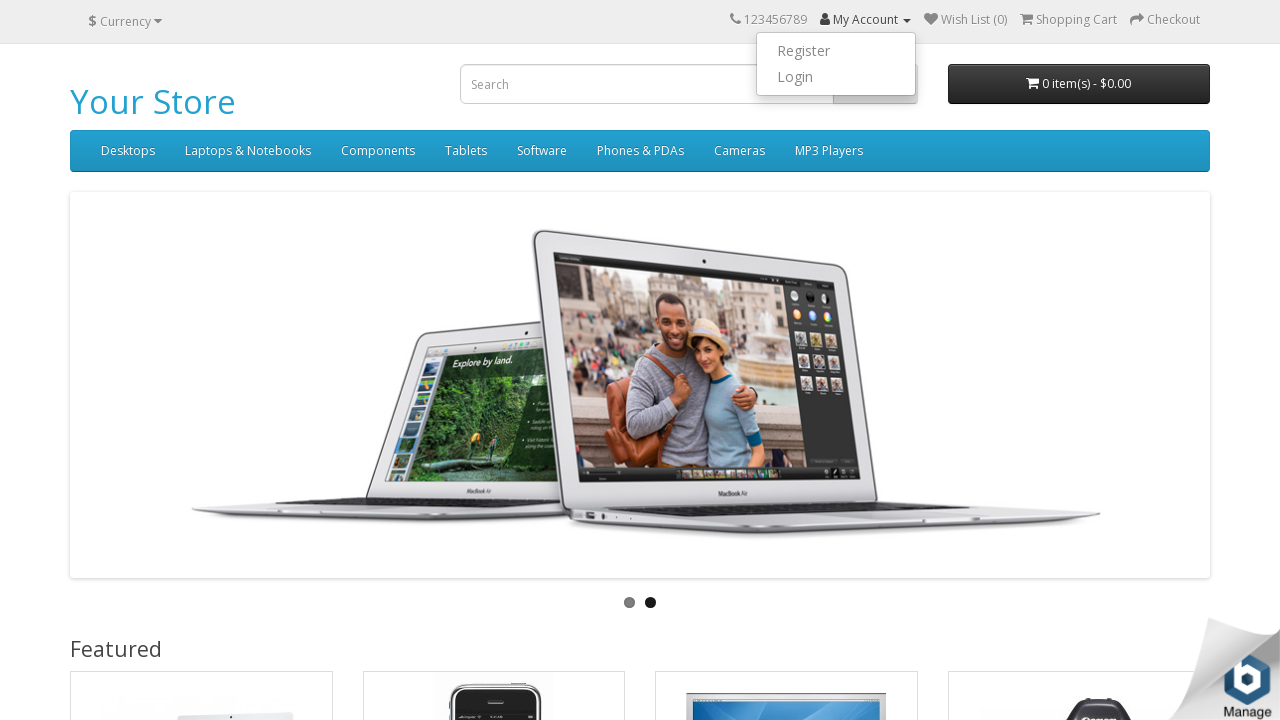

Register option is displayed in dropdown menu
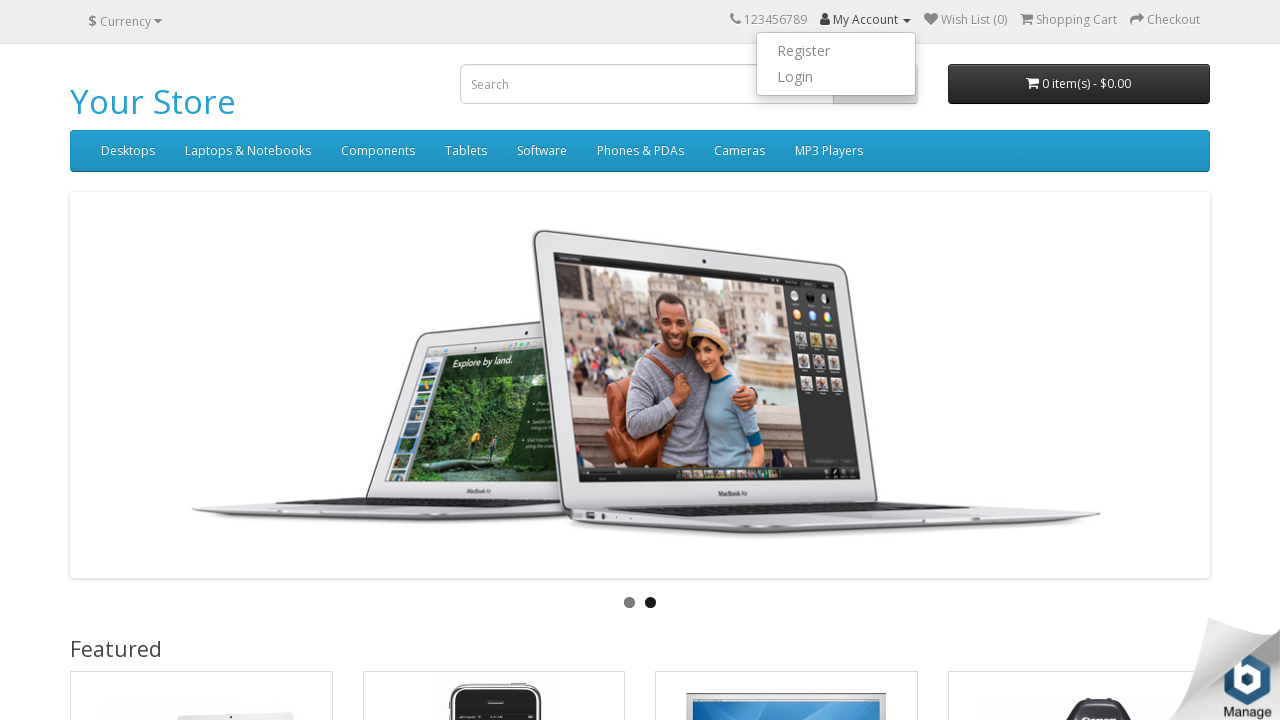

Login option is displayed in dropdown menu
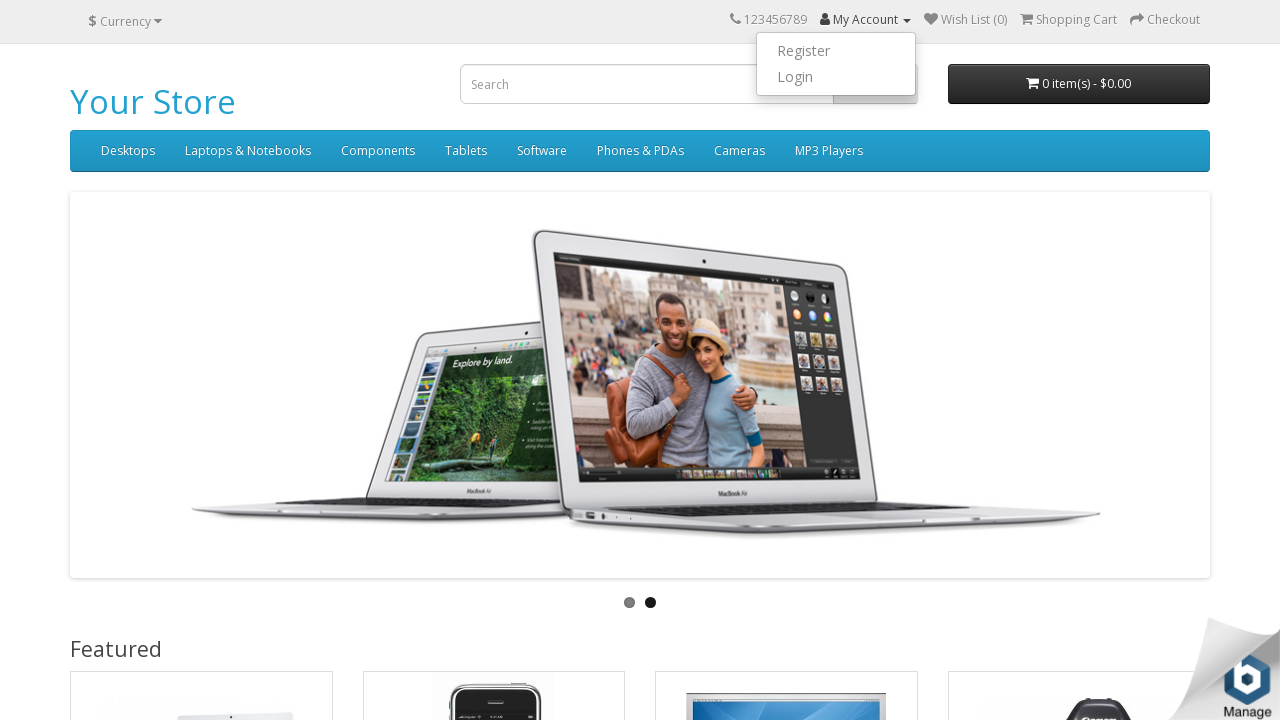

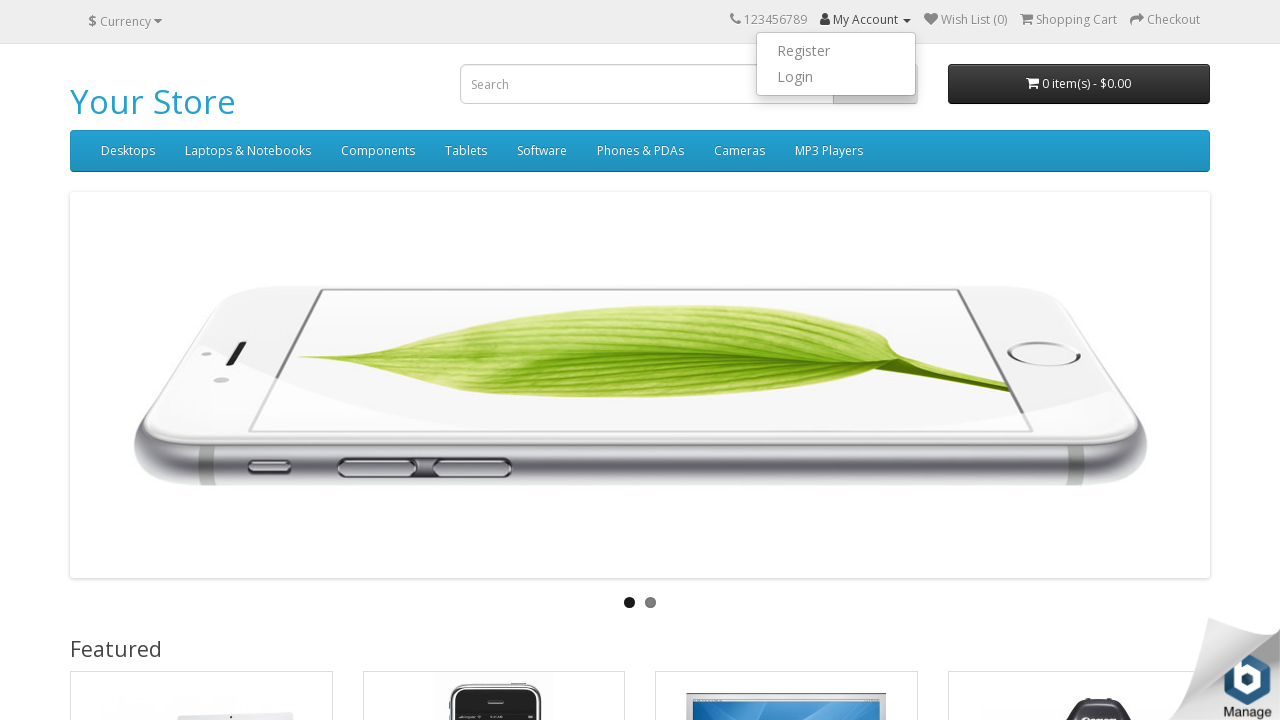